Tests a math calculation form by reading two numbers, calculating their sum, selecting the result from a dropdown, and submitting the form

Starting URL: http://suninjuly.github.io/selects1.html

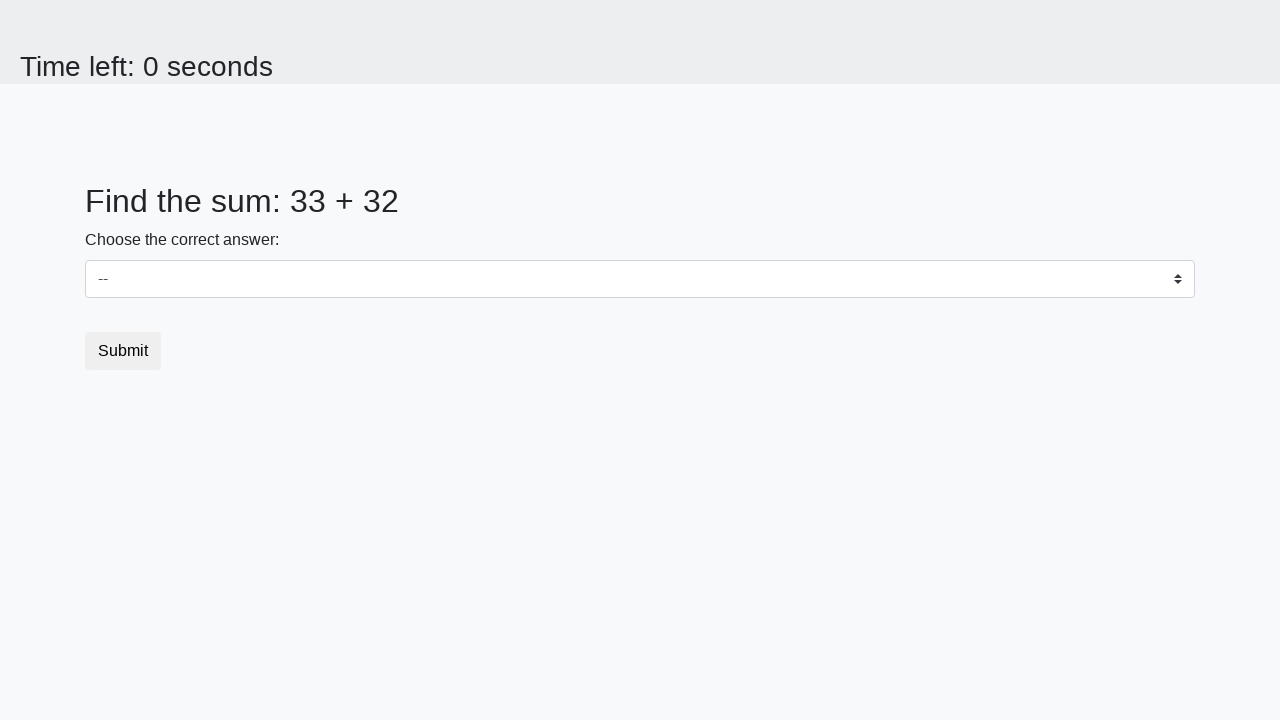

Retrieved first number from #num1 element
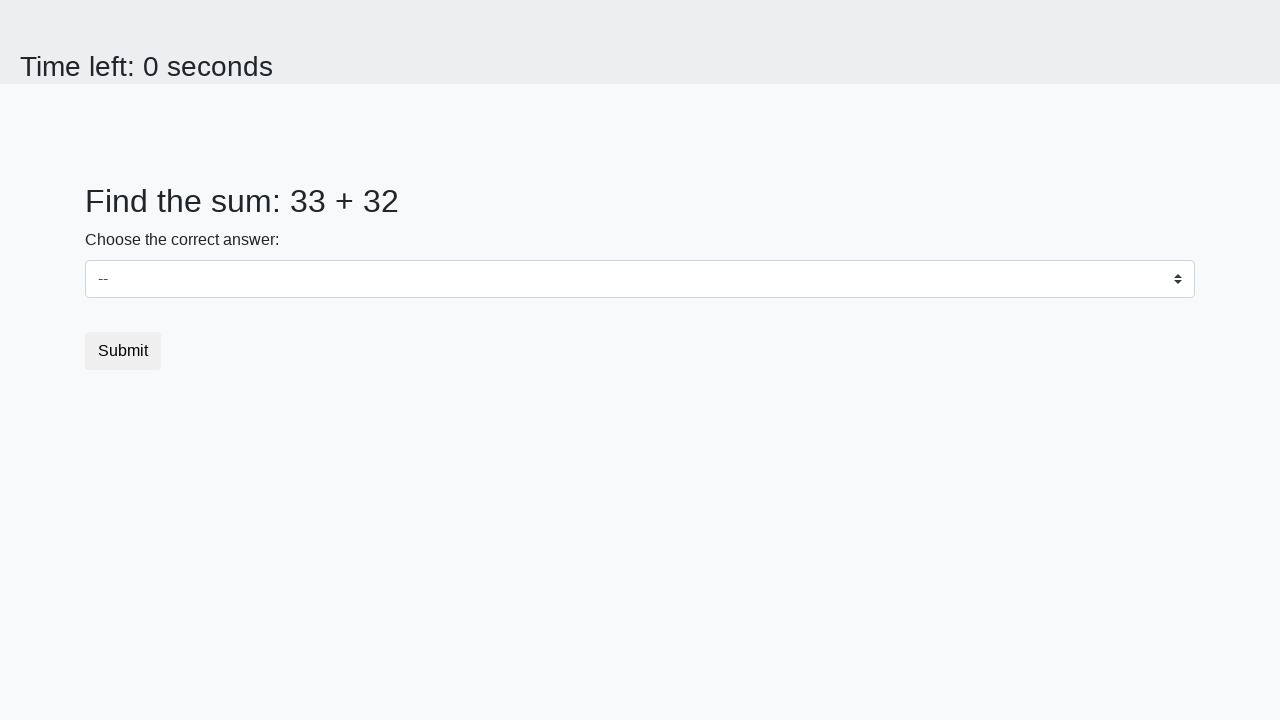

Retrieved second number from #num2 element
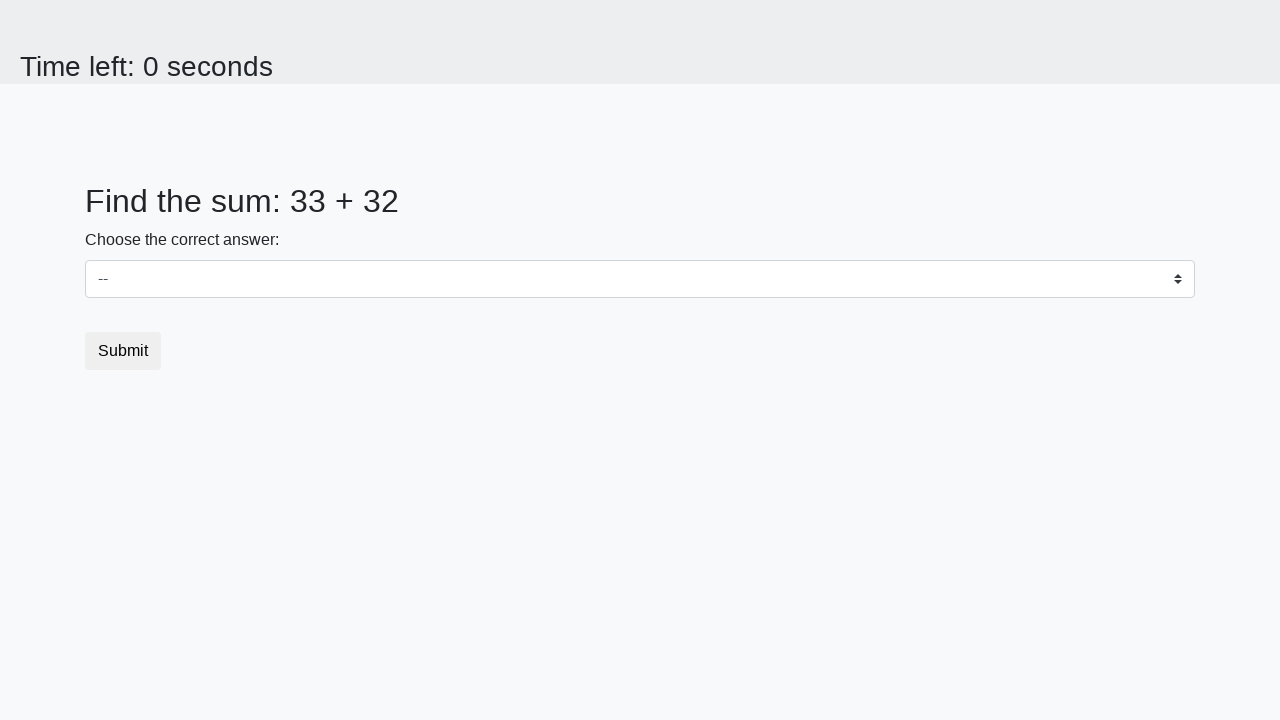

Selected sum value 65 from dropdown on select
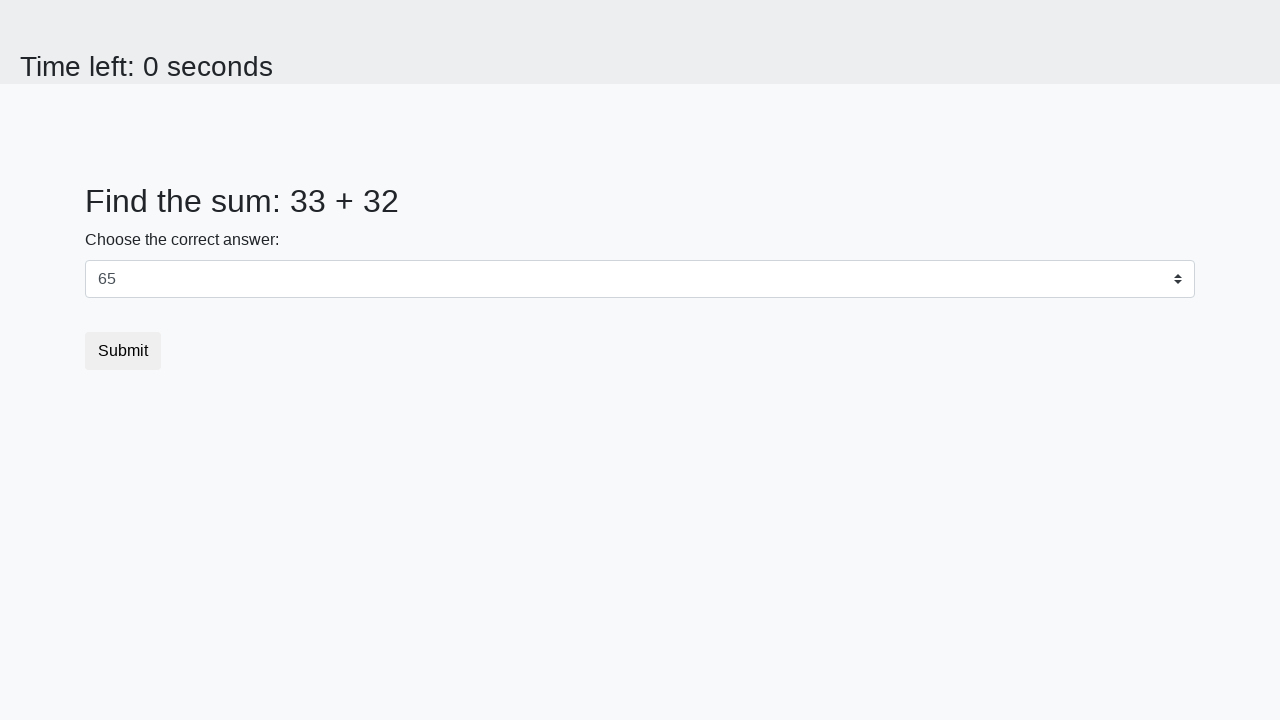

Clicked submit button to submit the form at (123, 351) on button
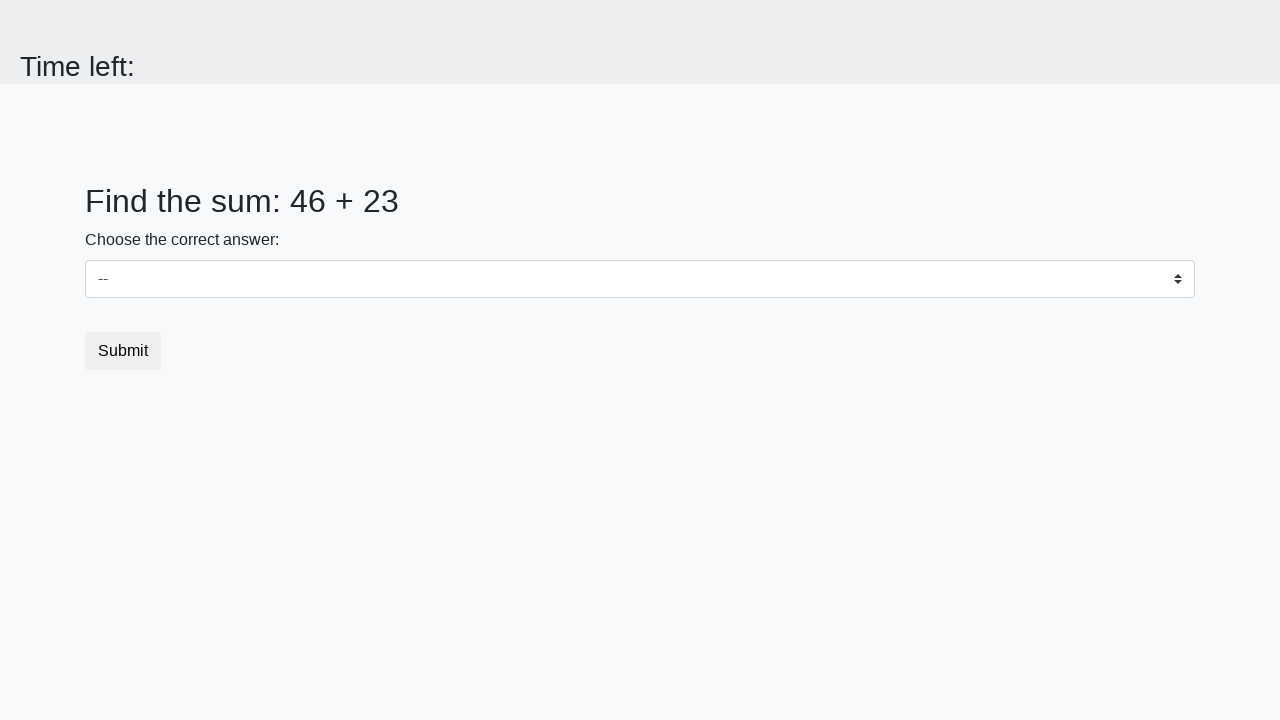

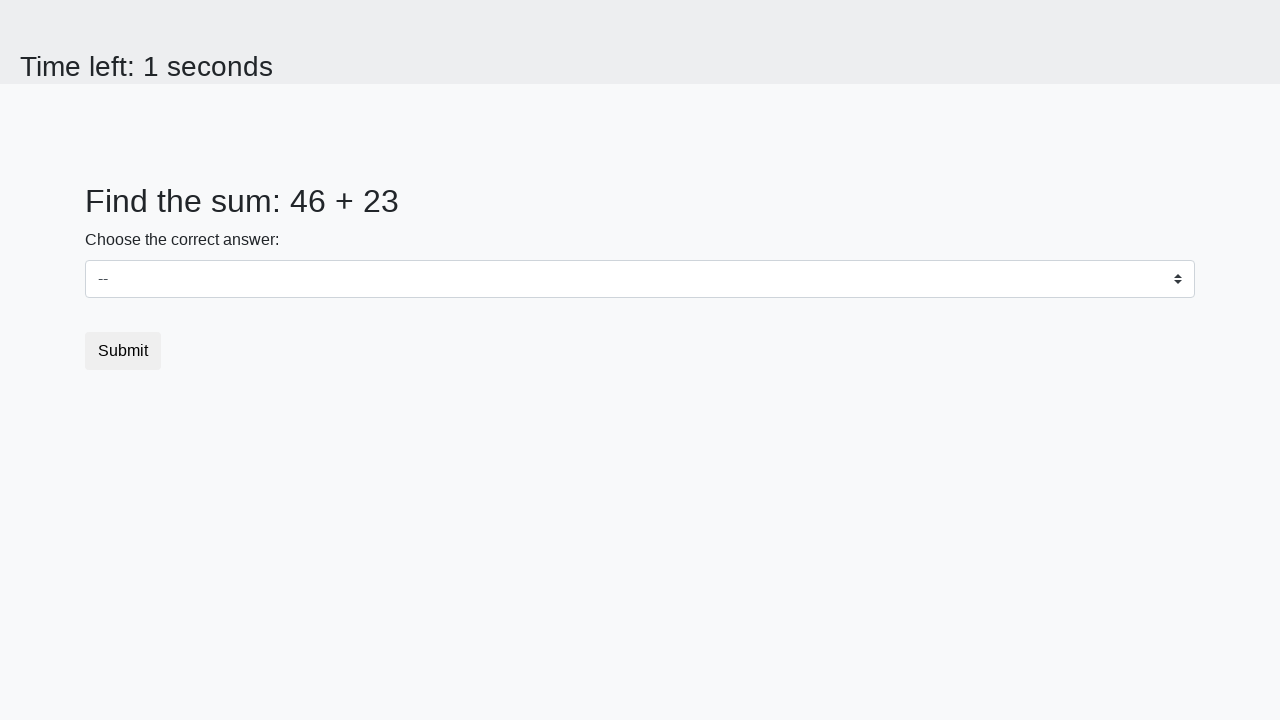